Tests multi-tab browser functionality by opening a new tab, navigating to a different page, extracting course name text, switching back to the original tab, and filling a form field with the extracted text.

Starting URL: https://rahulshettyacademy.com/angularpractice/

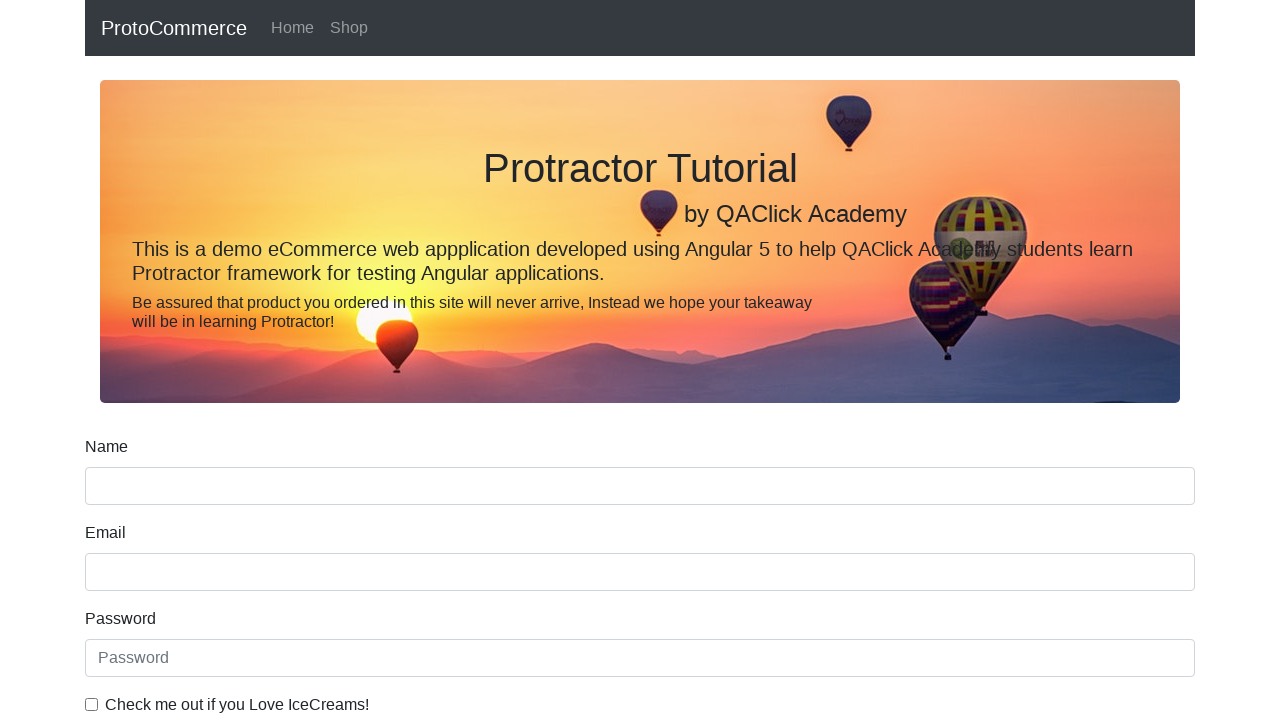

Opened a new tab
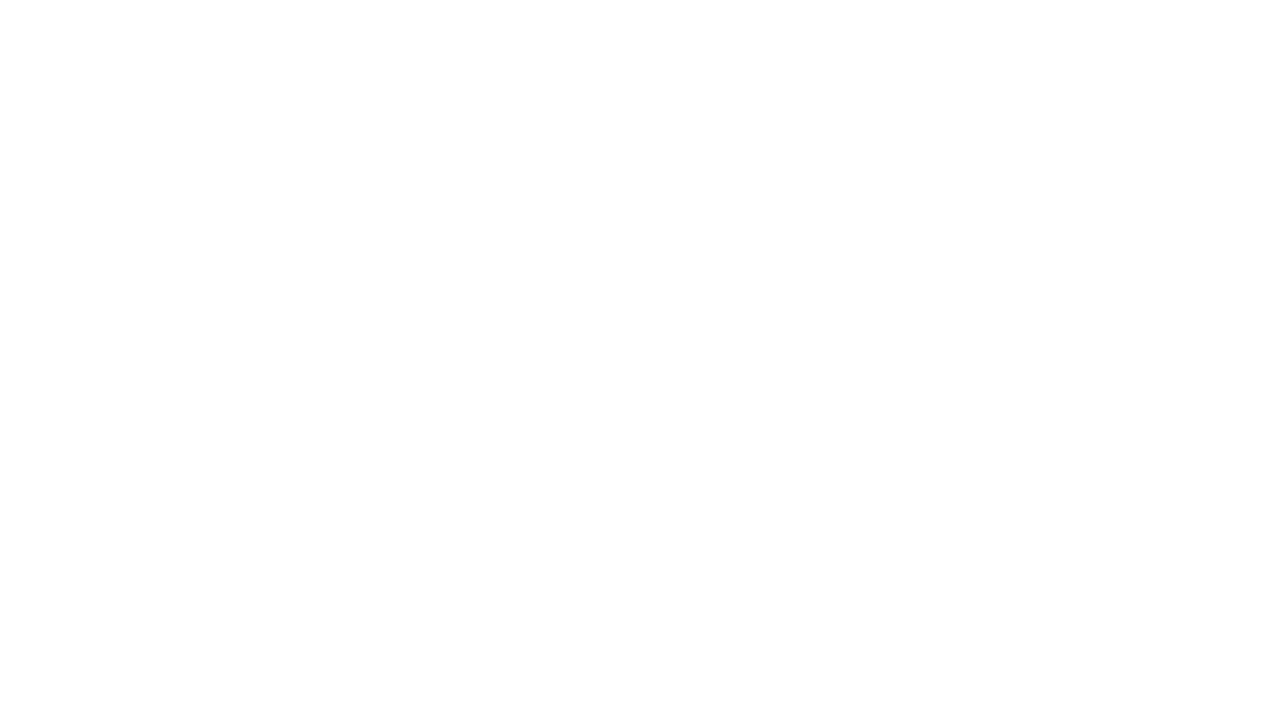

Navigated to https://rahulshettyacademy.com/ in new tab
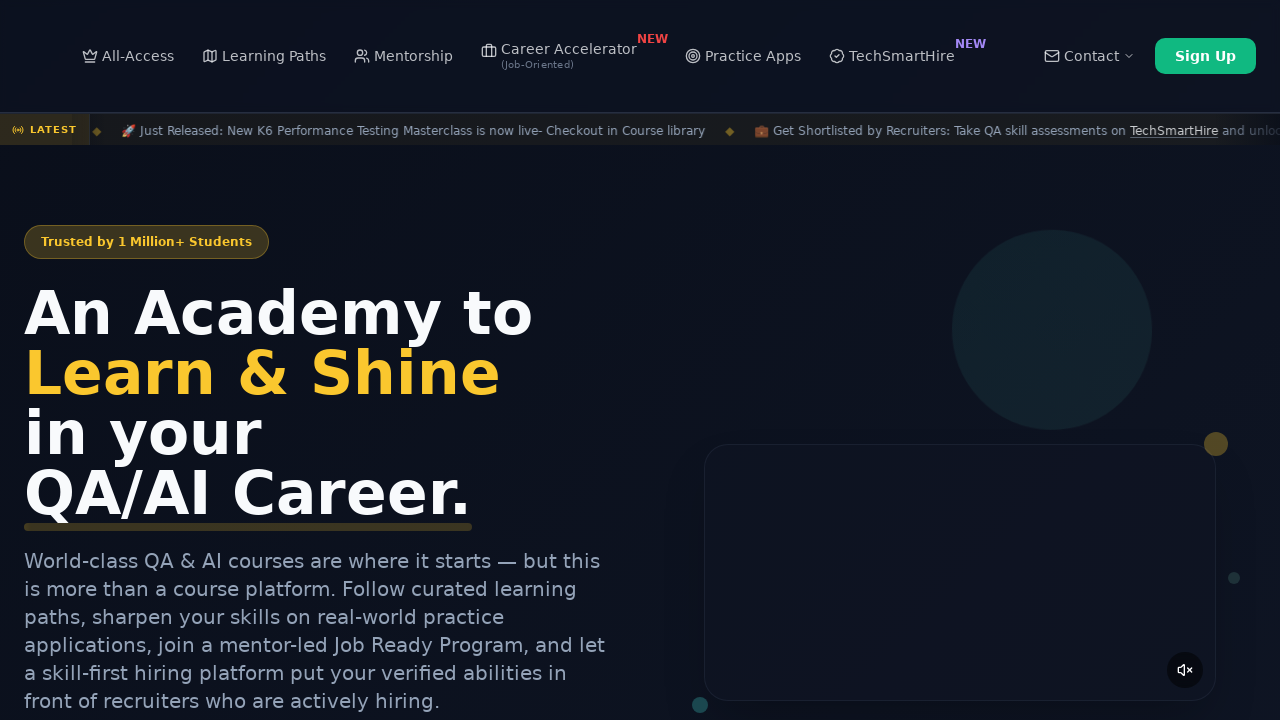

Waited for course links to load
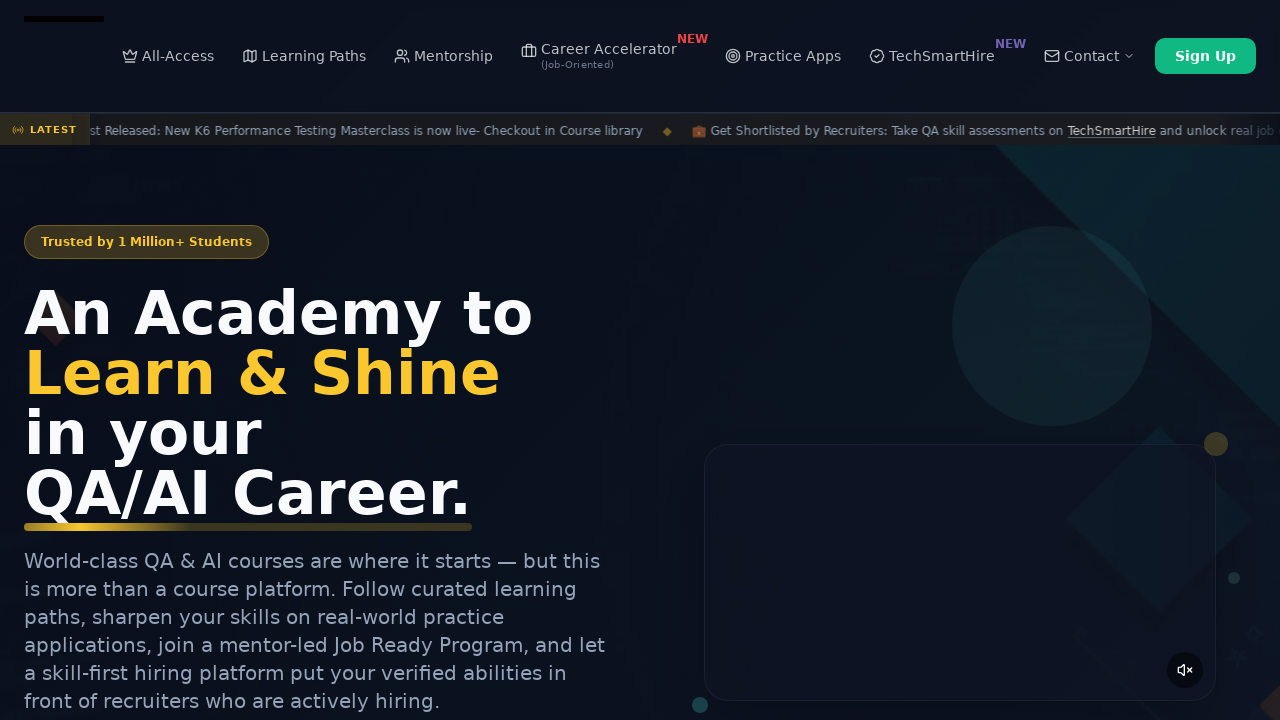

Located all course links on the page
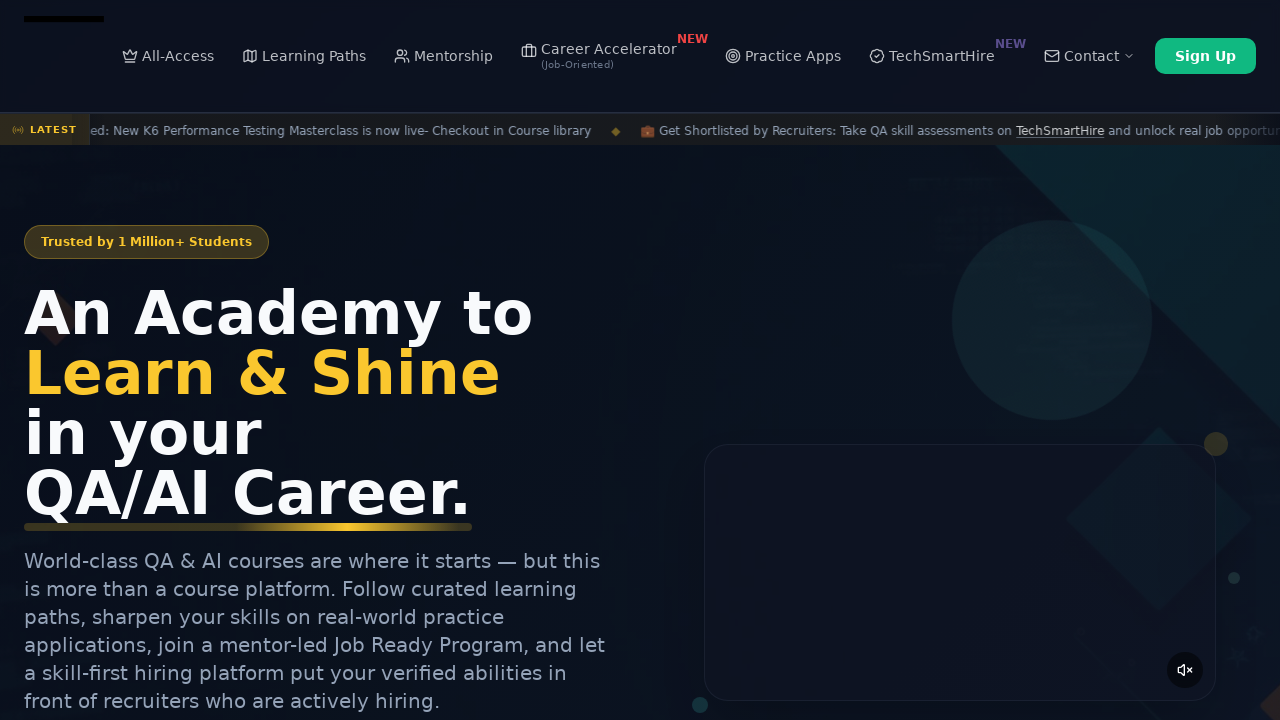

Extracted course name text: 'Playwright Testing'
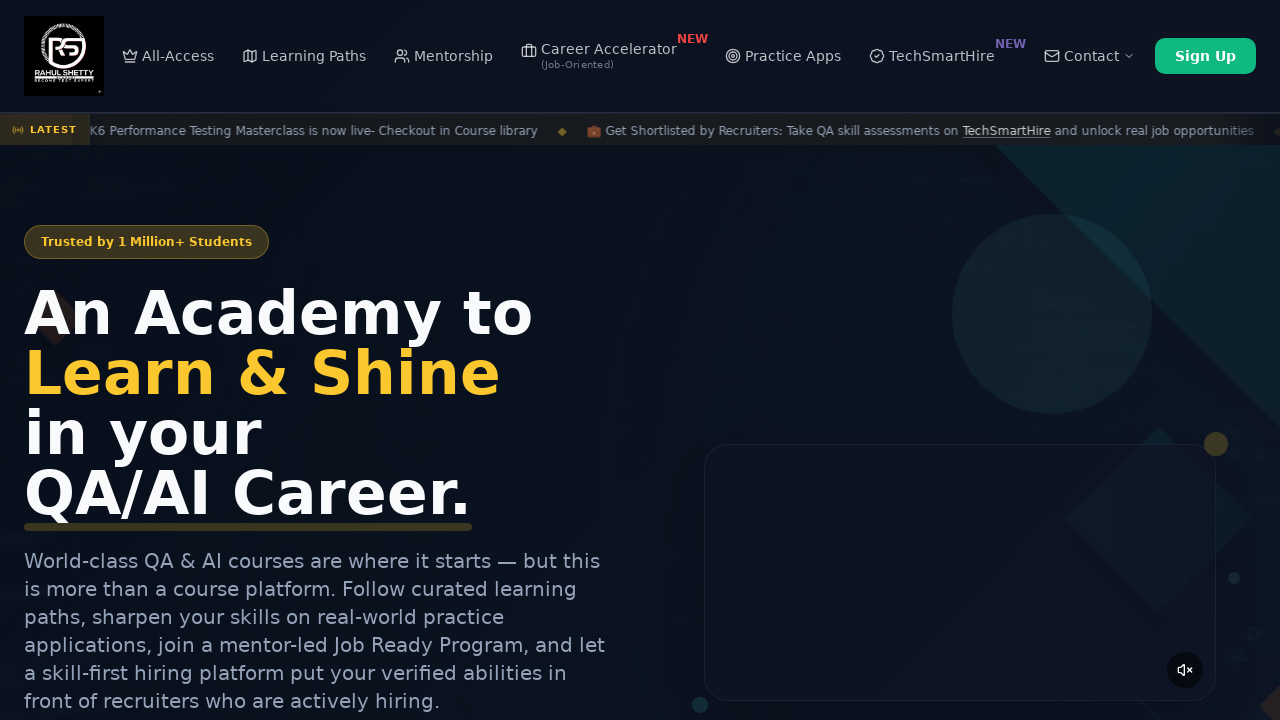

Switched back to original tab
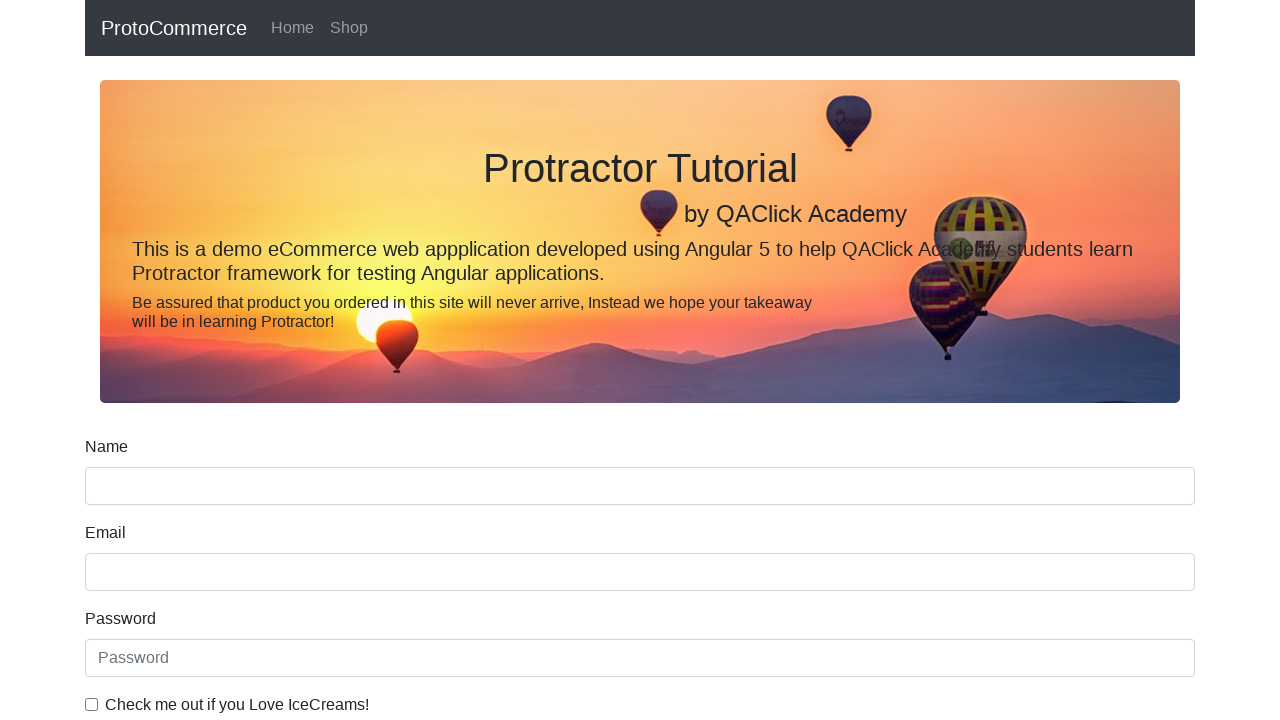

Filled name field with extracted course name: 'Playwright Testing' on input[name='name']
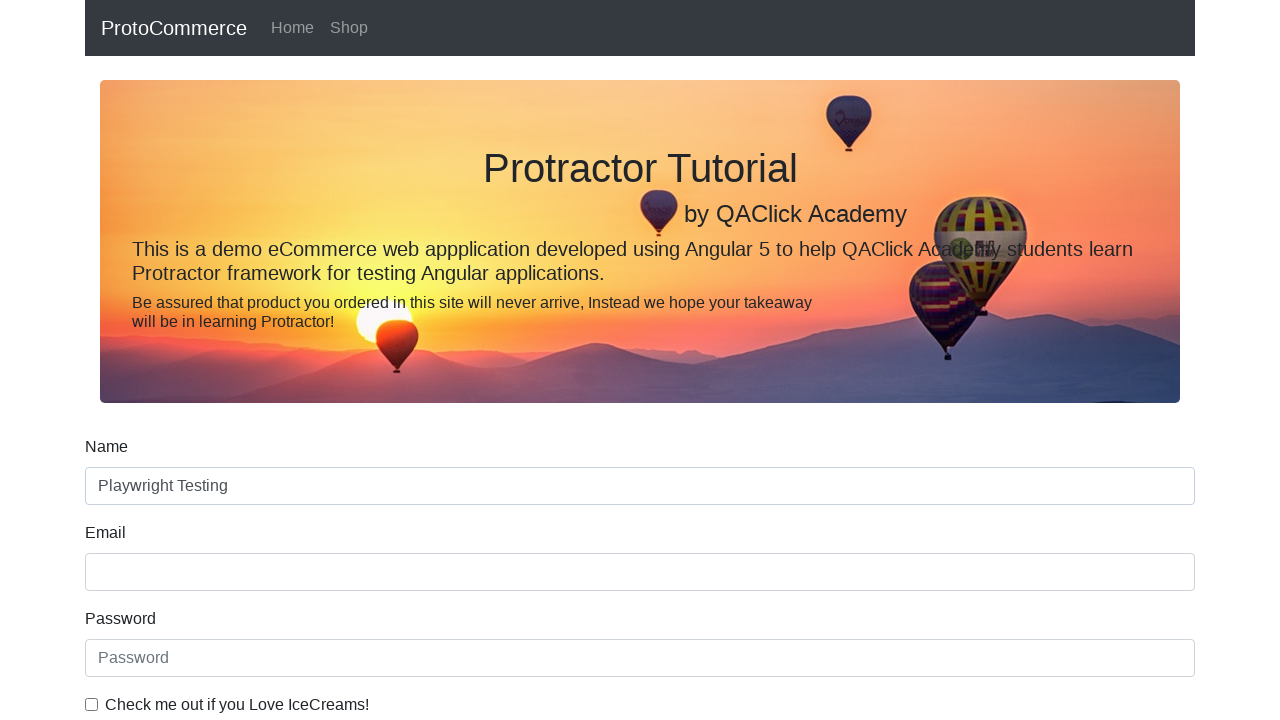

Closed the new tab
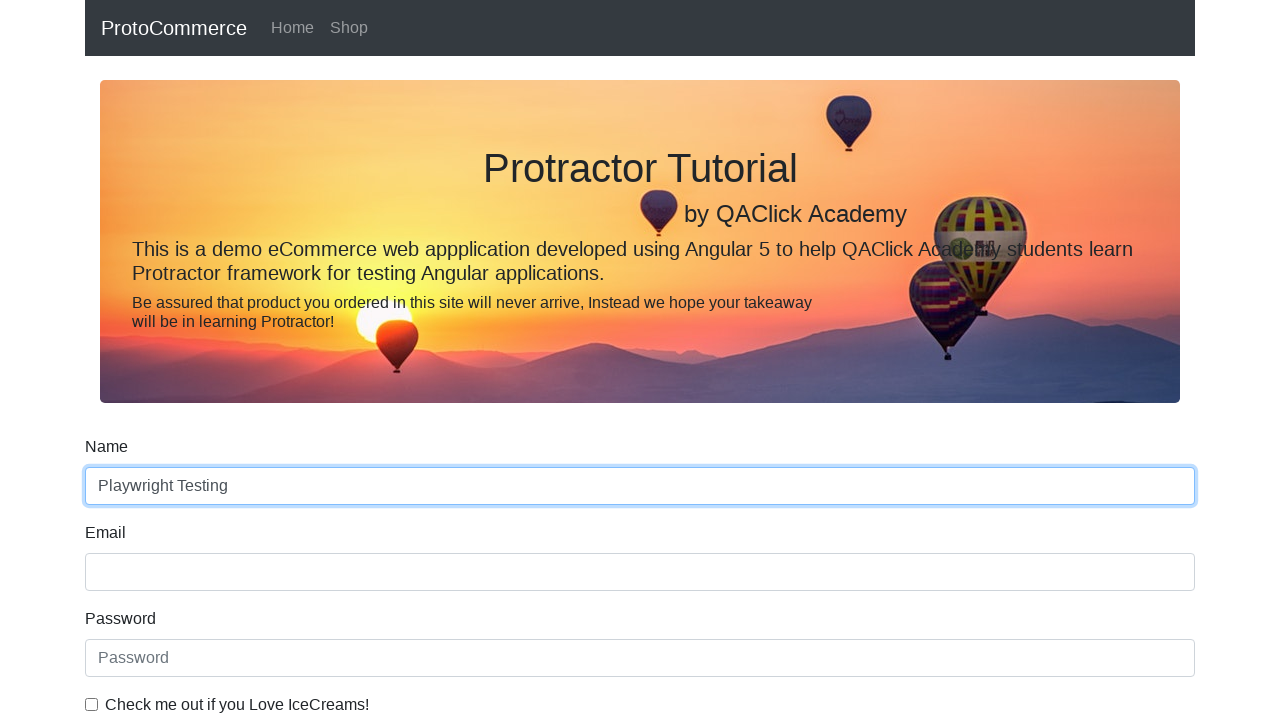

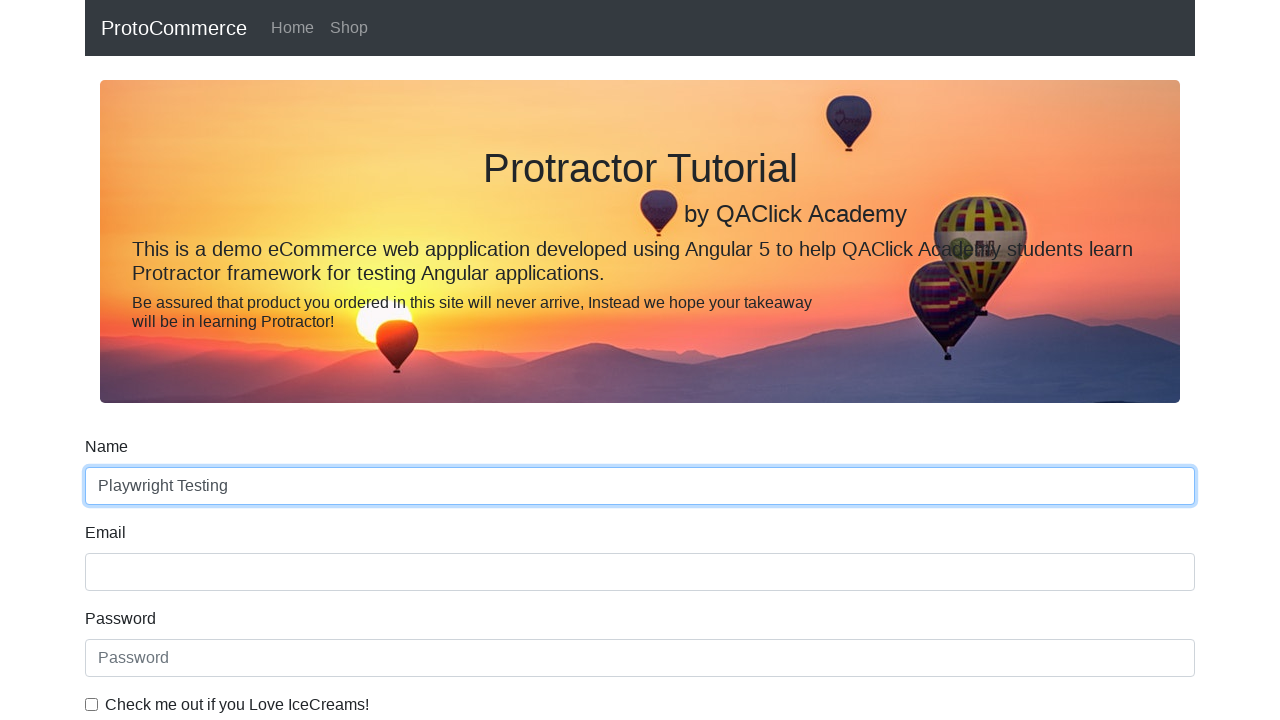